Tests A/B test opt-out by adding the opt-out cookie on the main page before navigating to the A/B test page, then verifying the opt-out is effective.

Starting URL: http://the-internet.herokuapp.com

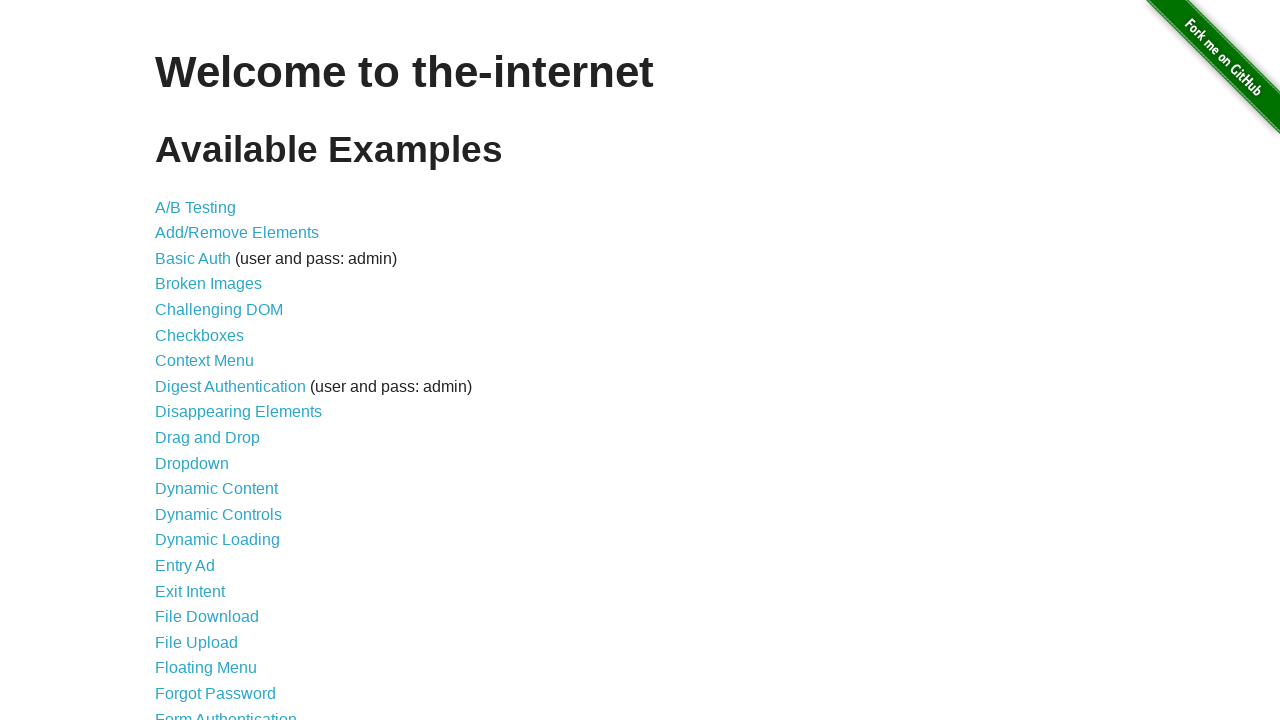

Added optimizelyOptOut cookie to context on main page
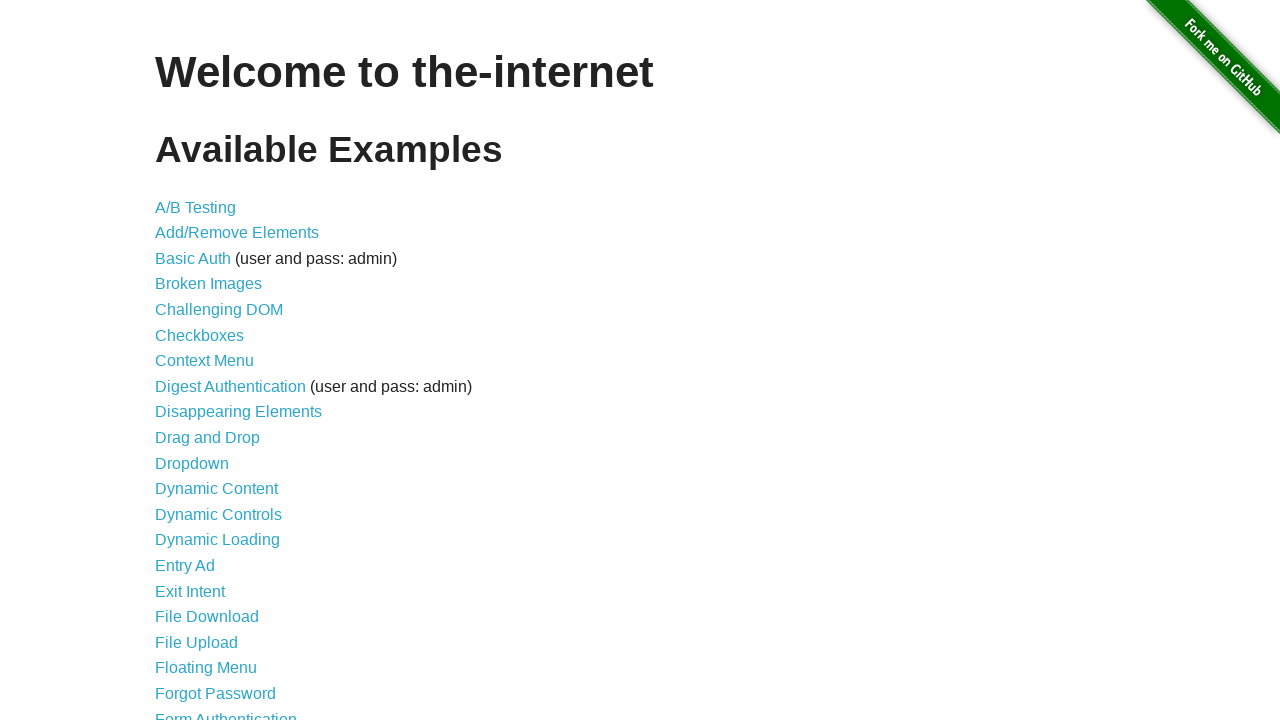

Navigated to A/B test page
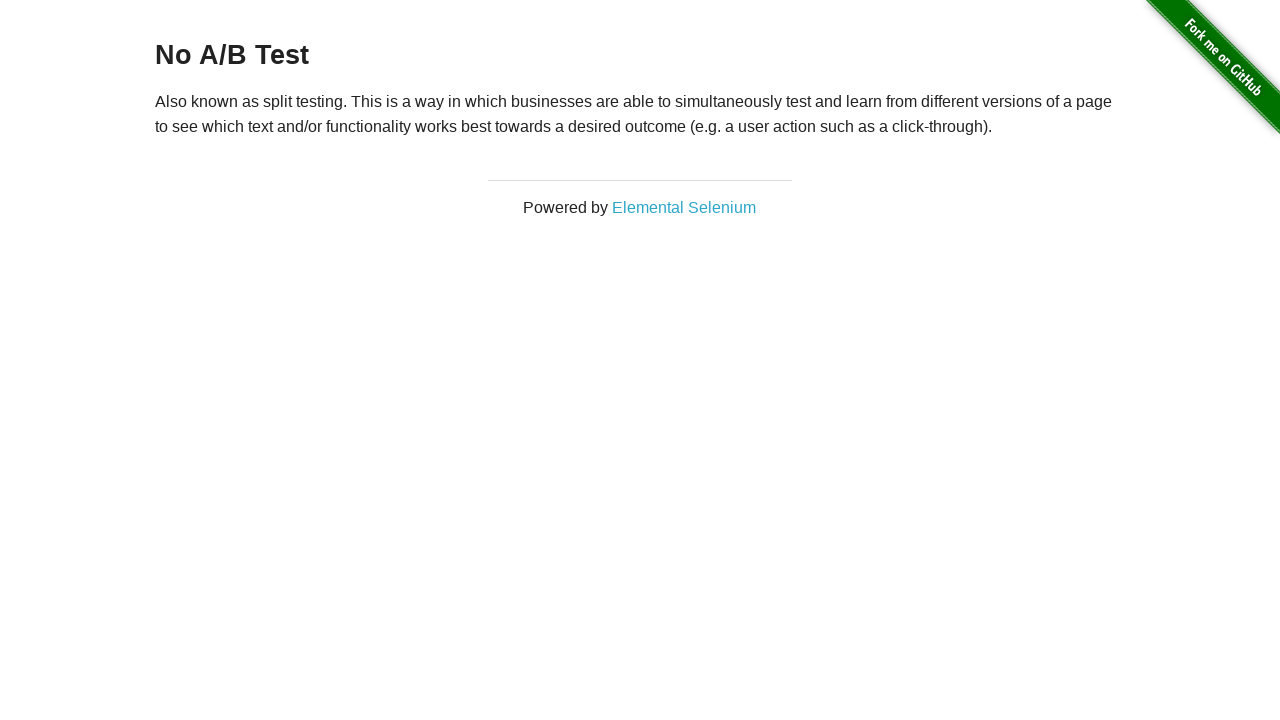

Verified A/B test page loaded by waiting for heading element
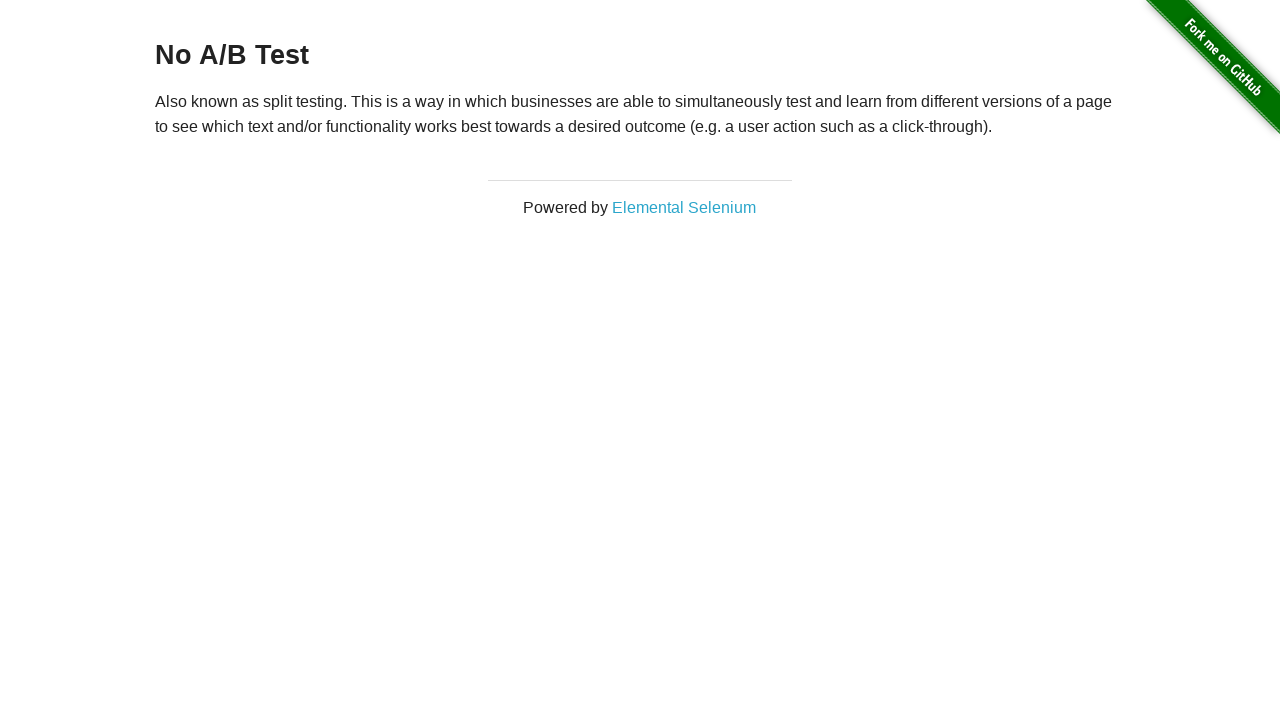

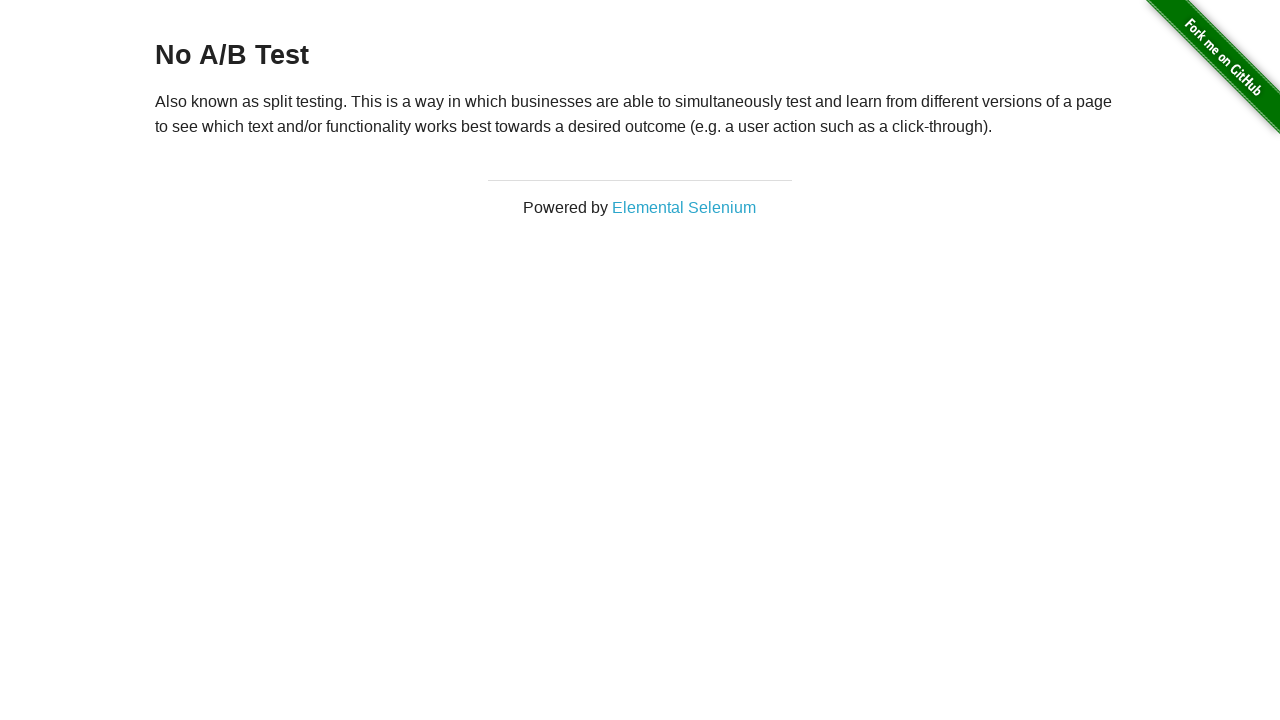